Validates the Demo App deployment by checking accessibility, page title, content loading, console errors, performance metrics, and mobile compatibility.

Starting URL: https://linchkit-demo.vercel.app

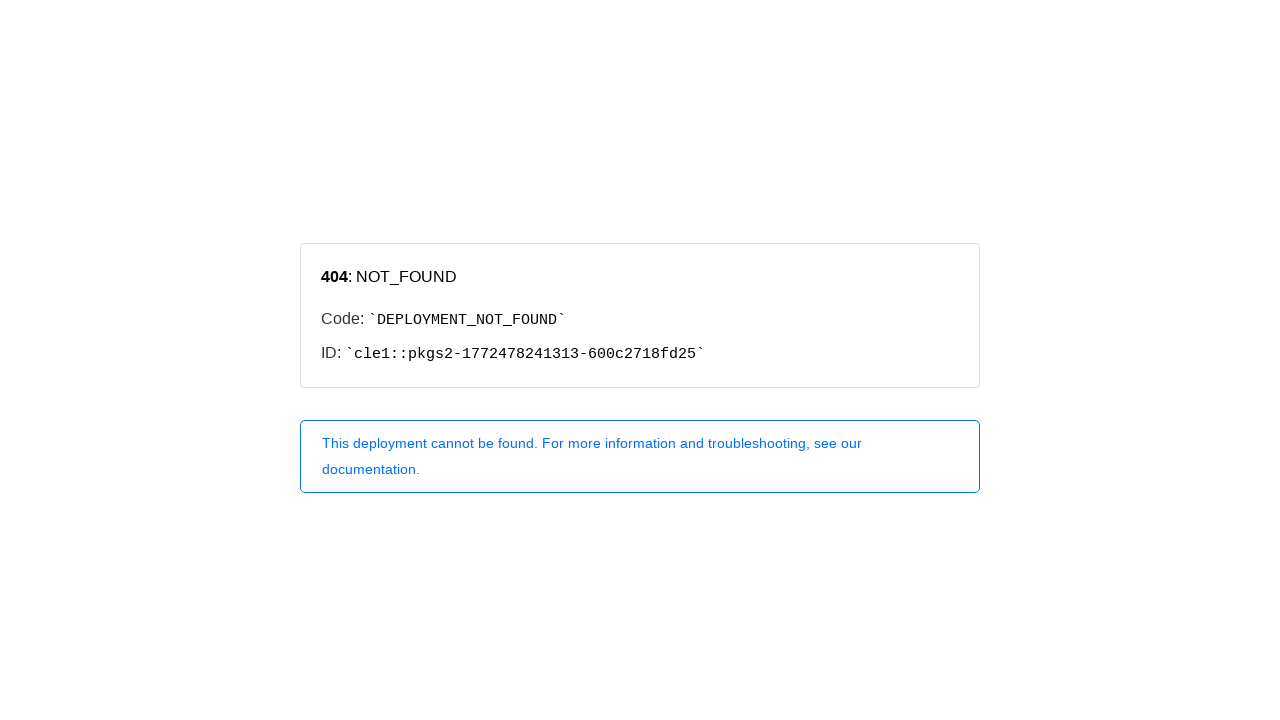

Waited for page to reach networkidle state
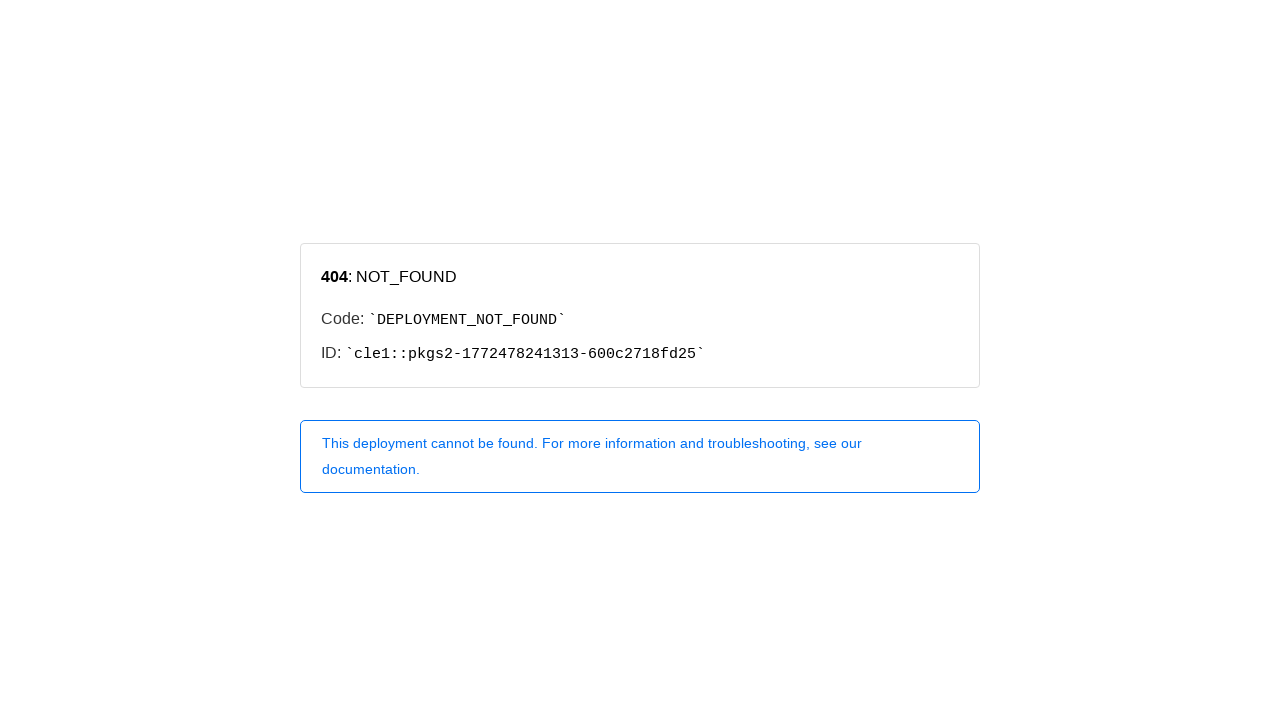

Retrieved page title: '404: NOT_FOUND'
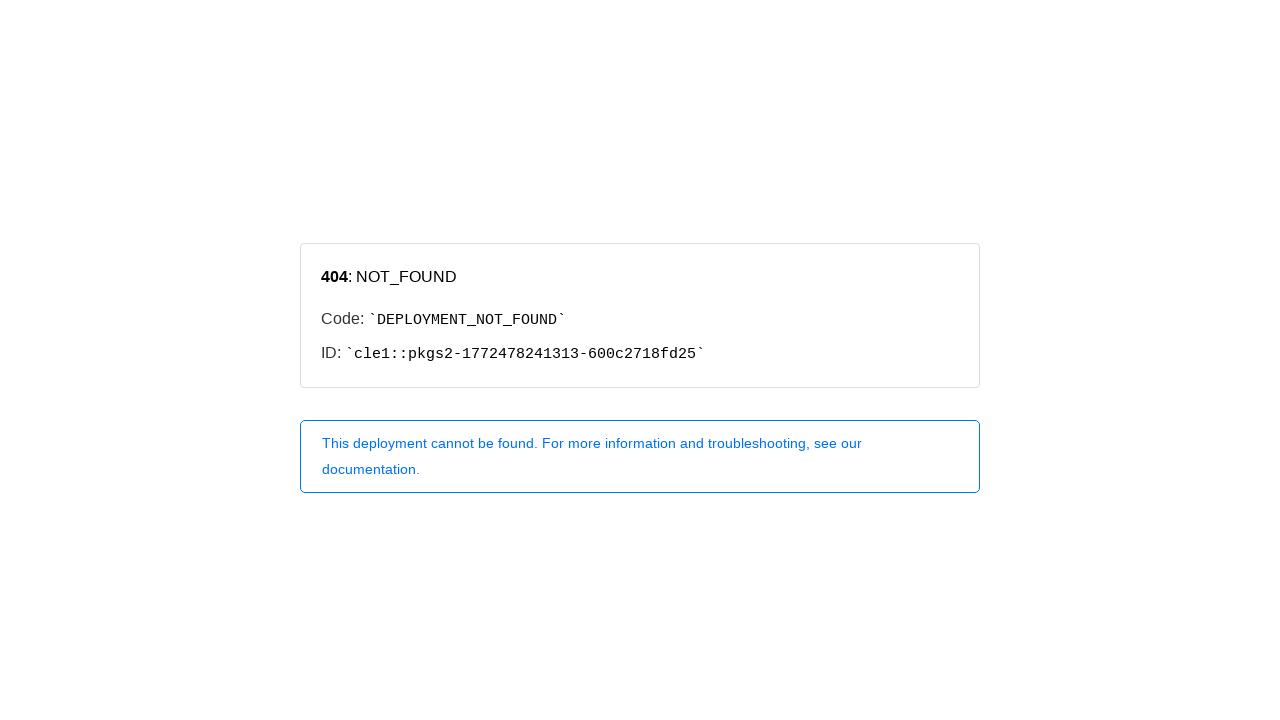

Verified body content is visible
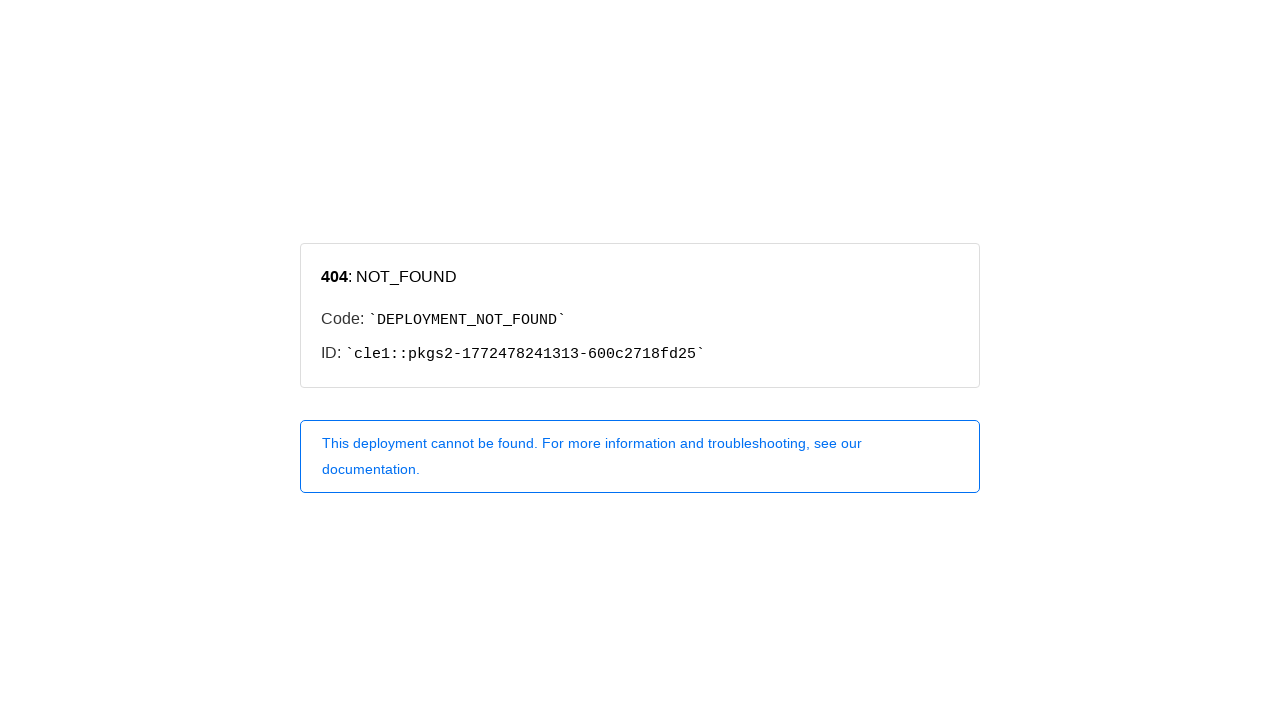

Reloaded the page
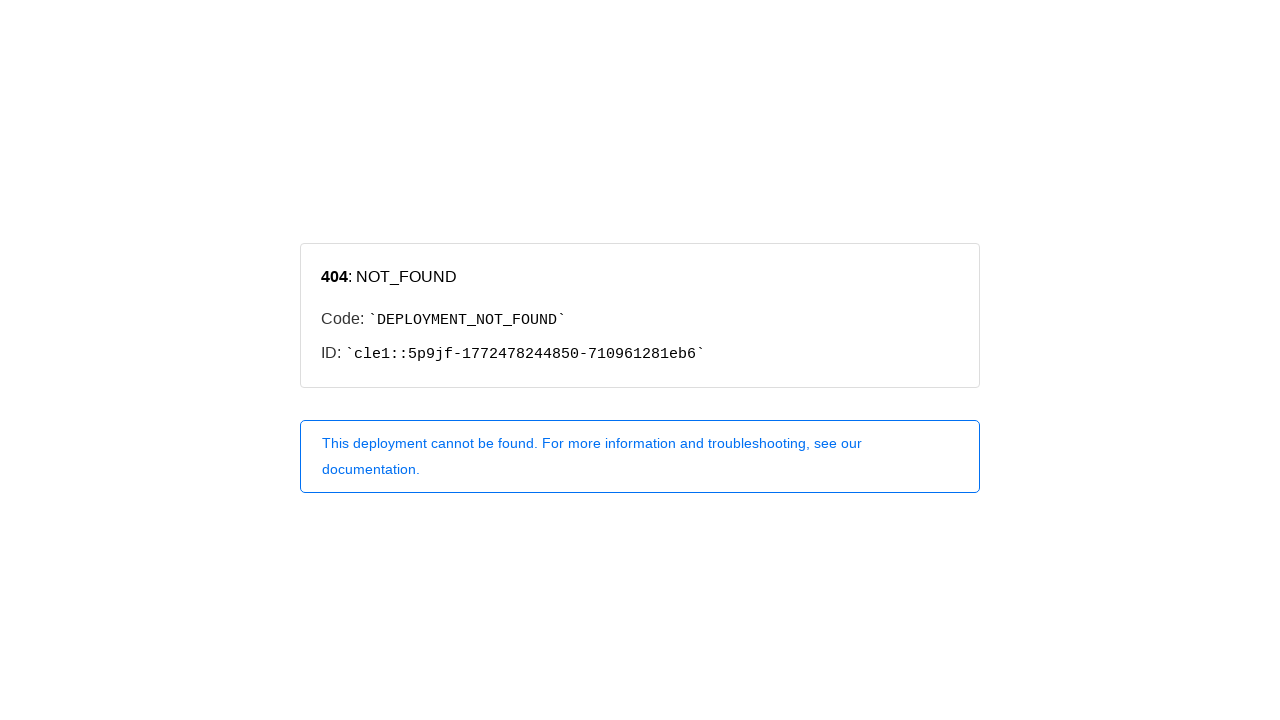

Waited for page to reach networkidle state after reload
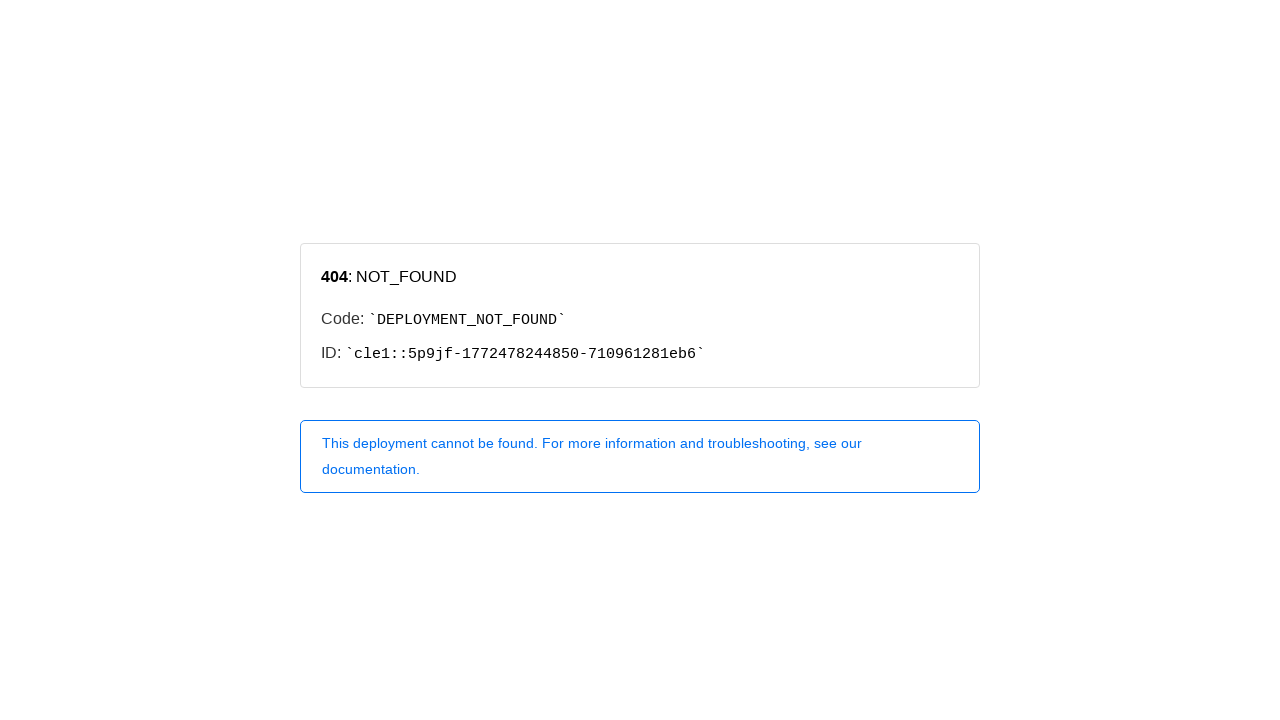

Set viewport to mobile size (375x667)
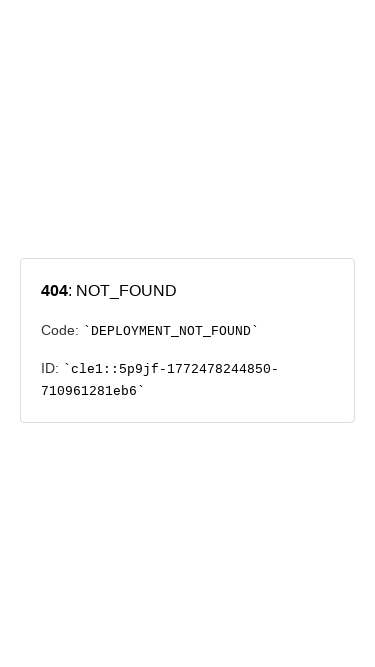

Verified body content remains visible on mobile viewport
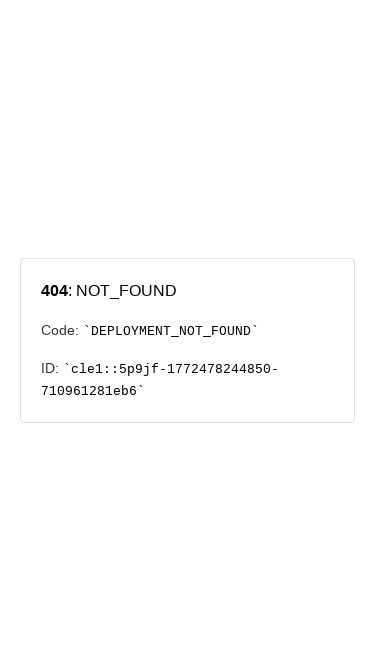

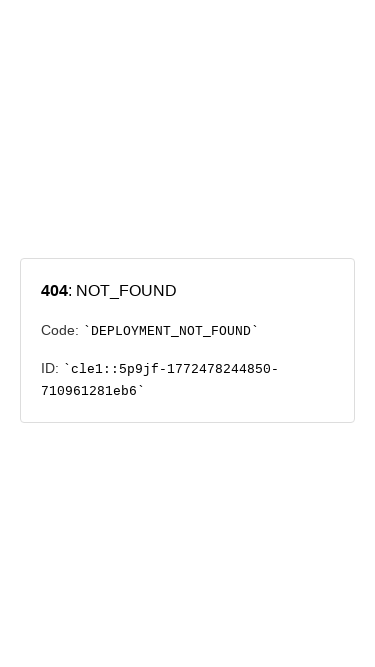